Validates the mark all toggle appears after adding a task

Starting URL: https://todomvc.com/examples/react/dist/

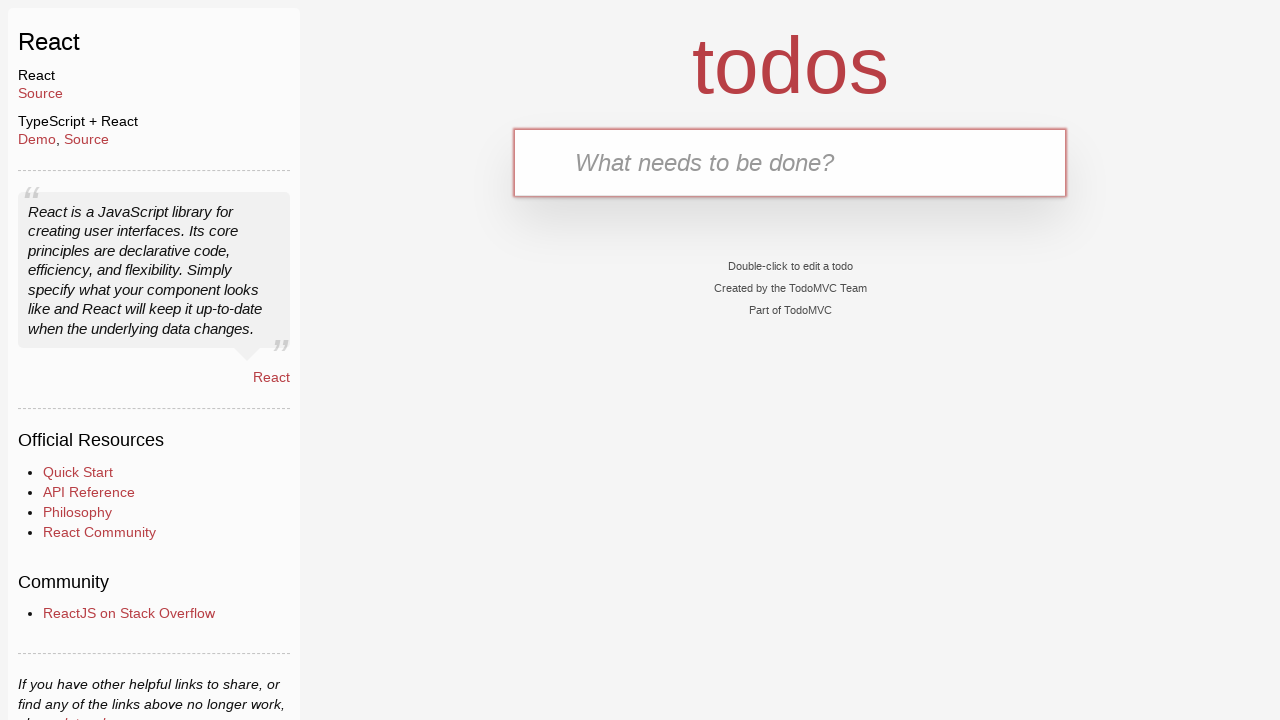

Filled new todo input field with 'Item 1' on input.new-todo
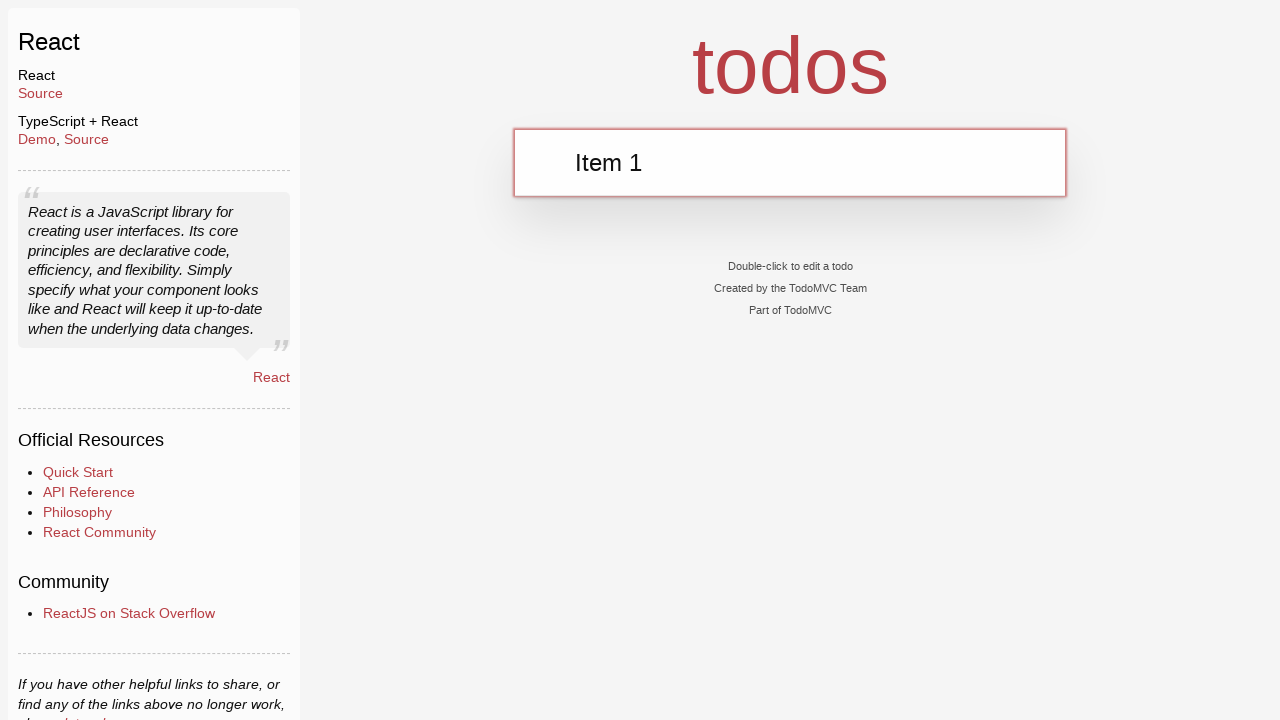

Pressed Enter to add the task on input.new-todo
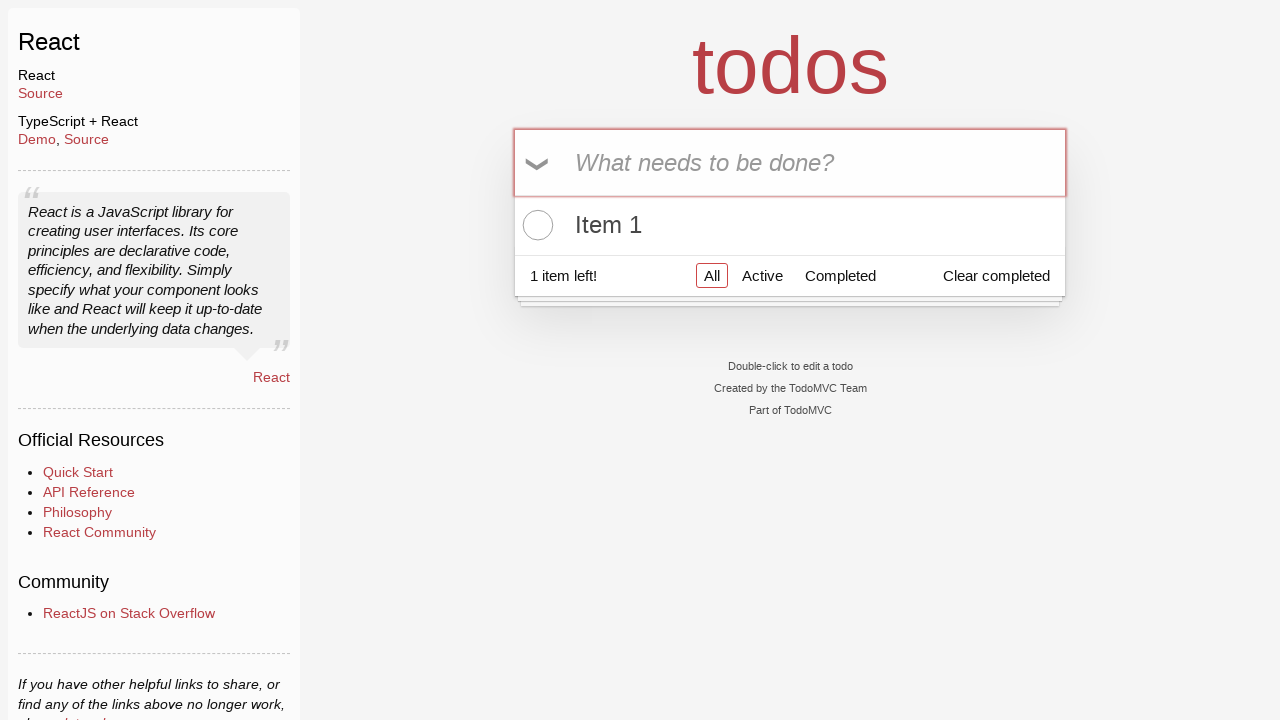

Verified toggle-all button is present after adding task
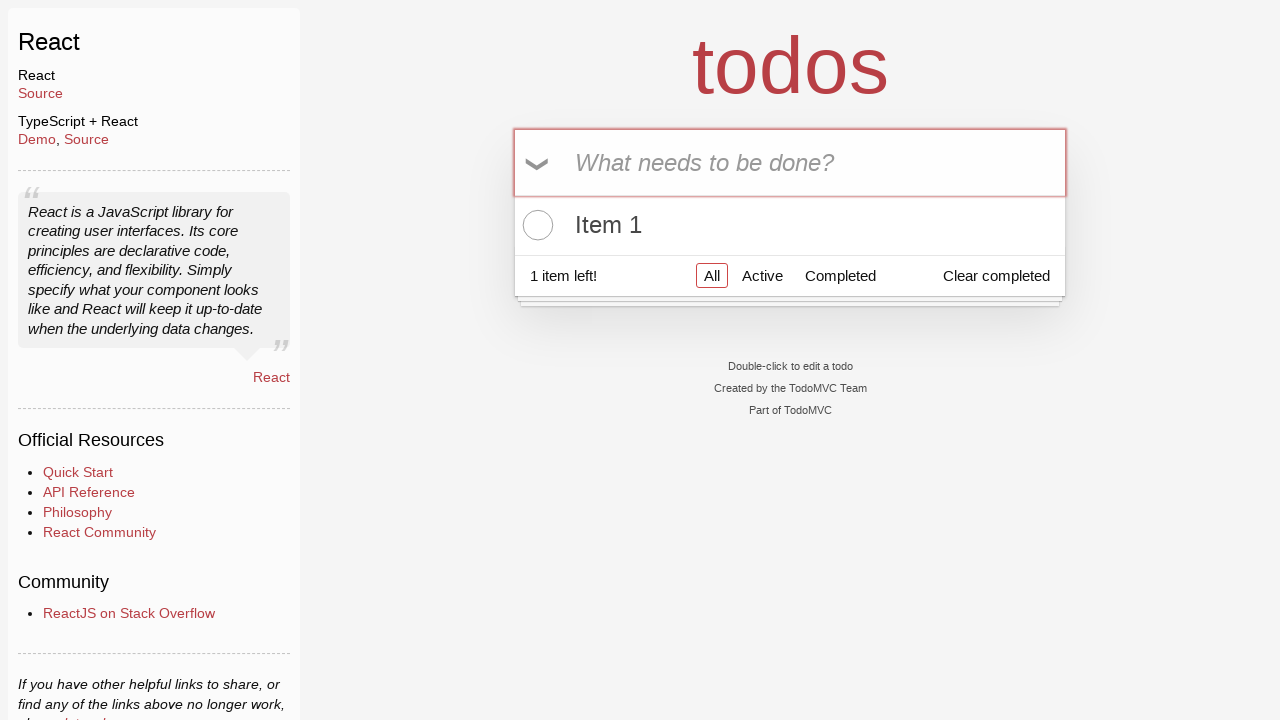

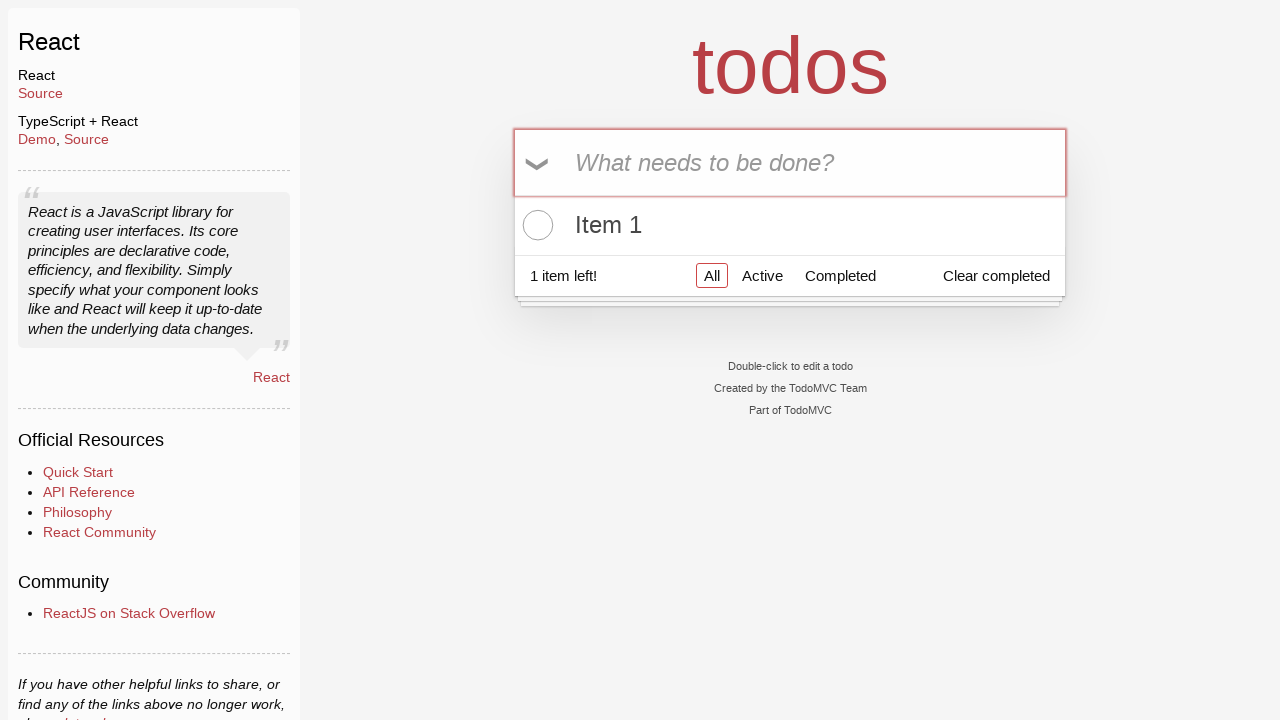